Tests table interaction functionality by checking checkboxes for specific products (Tablet, Smartphone, Wireless Earbuds) and navigating through pagination pages on a product table.

Starting URL: https://testautomationpractice.blogspot.com/

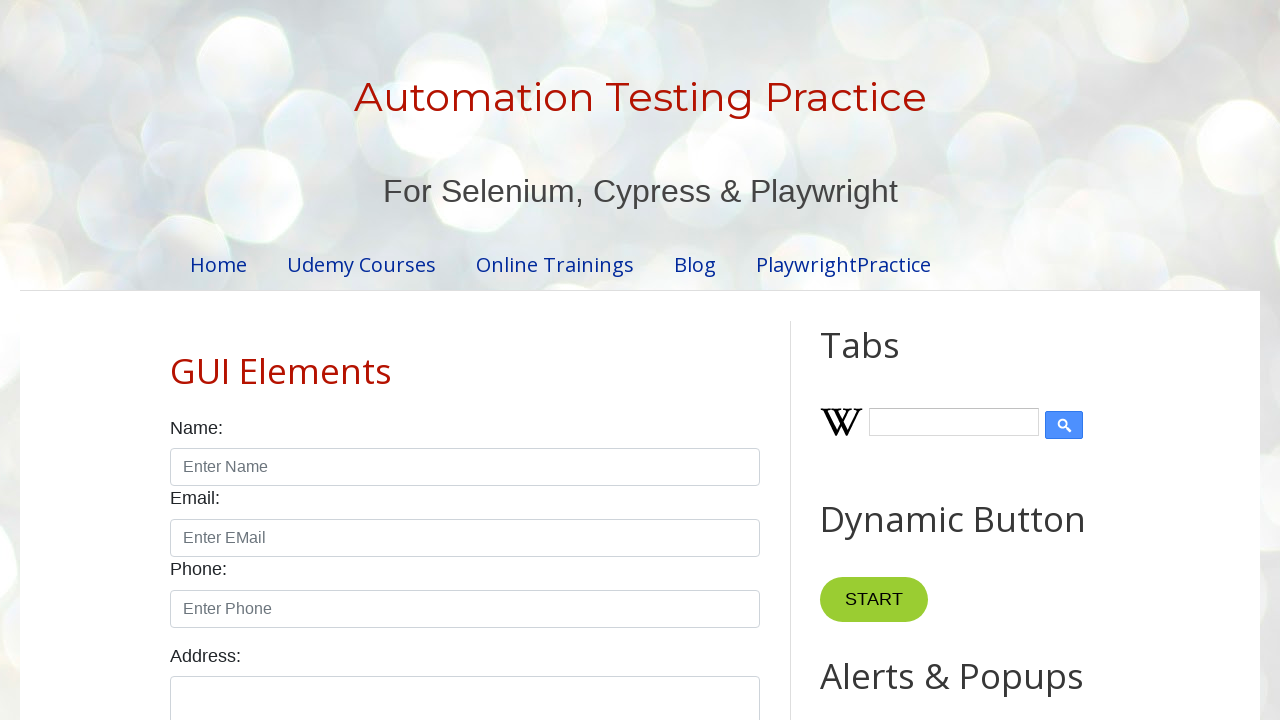

Located the product table element
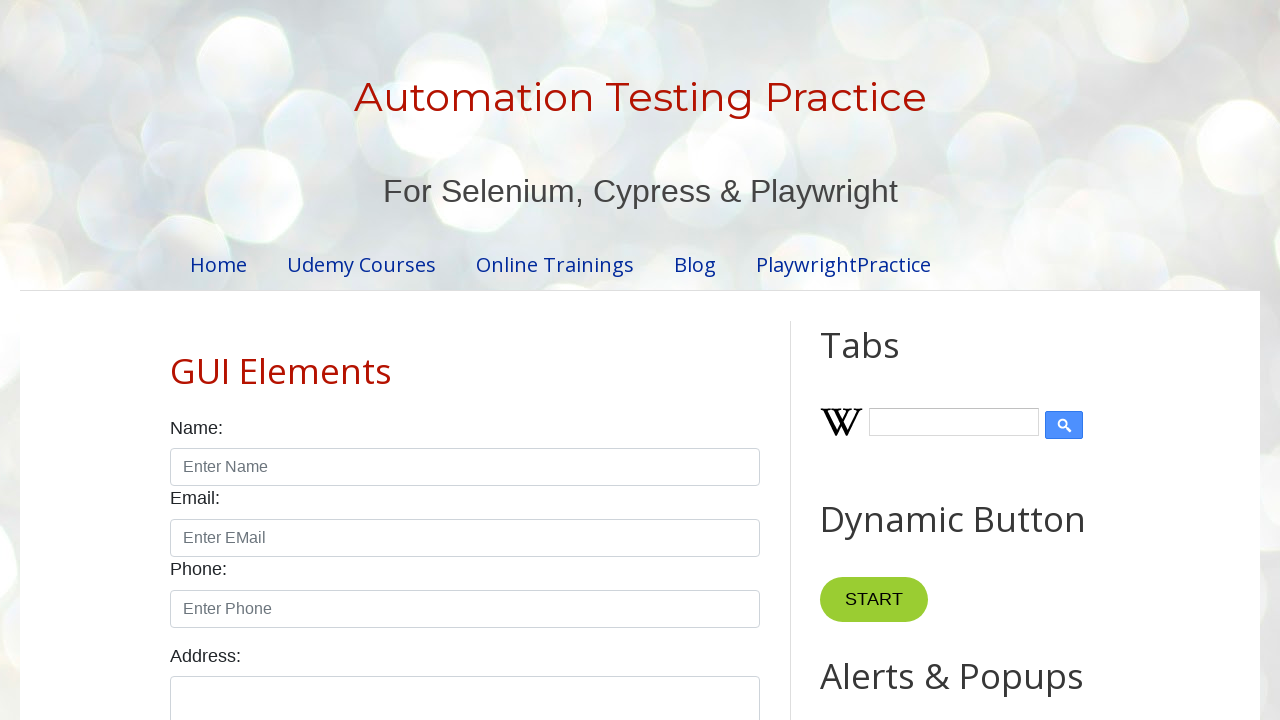

Retrieved all table rows from product table
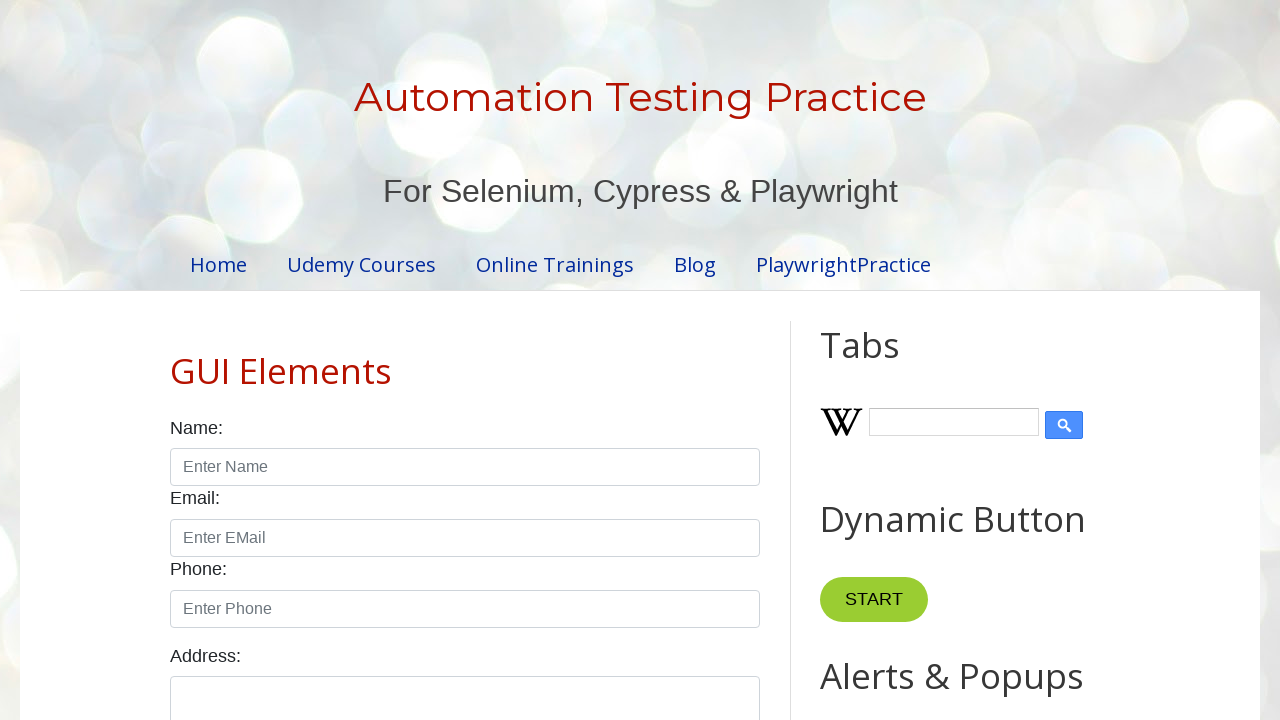

Found Tablet product row in table
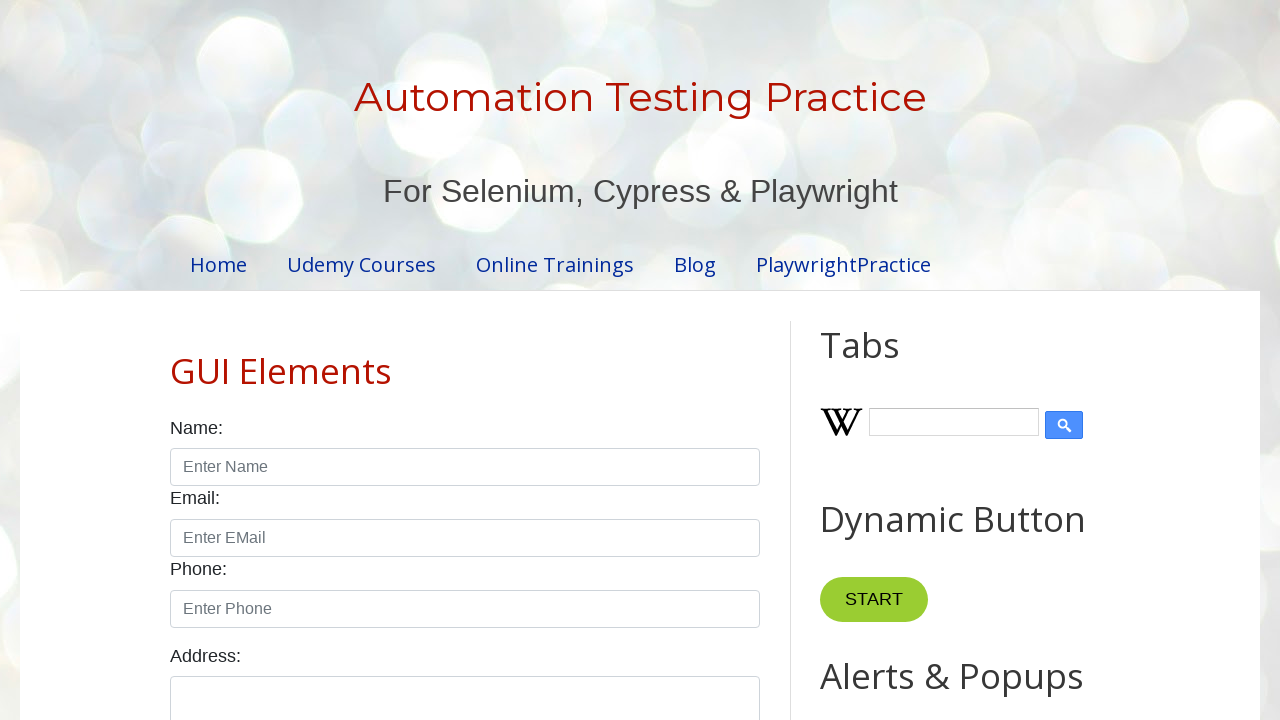

Checked checkbox for Tablet product at (651, 360) on [id="productTable"] >> tbody tr >> internal:has-text="Tablet"i >> internal:has="
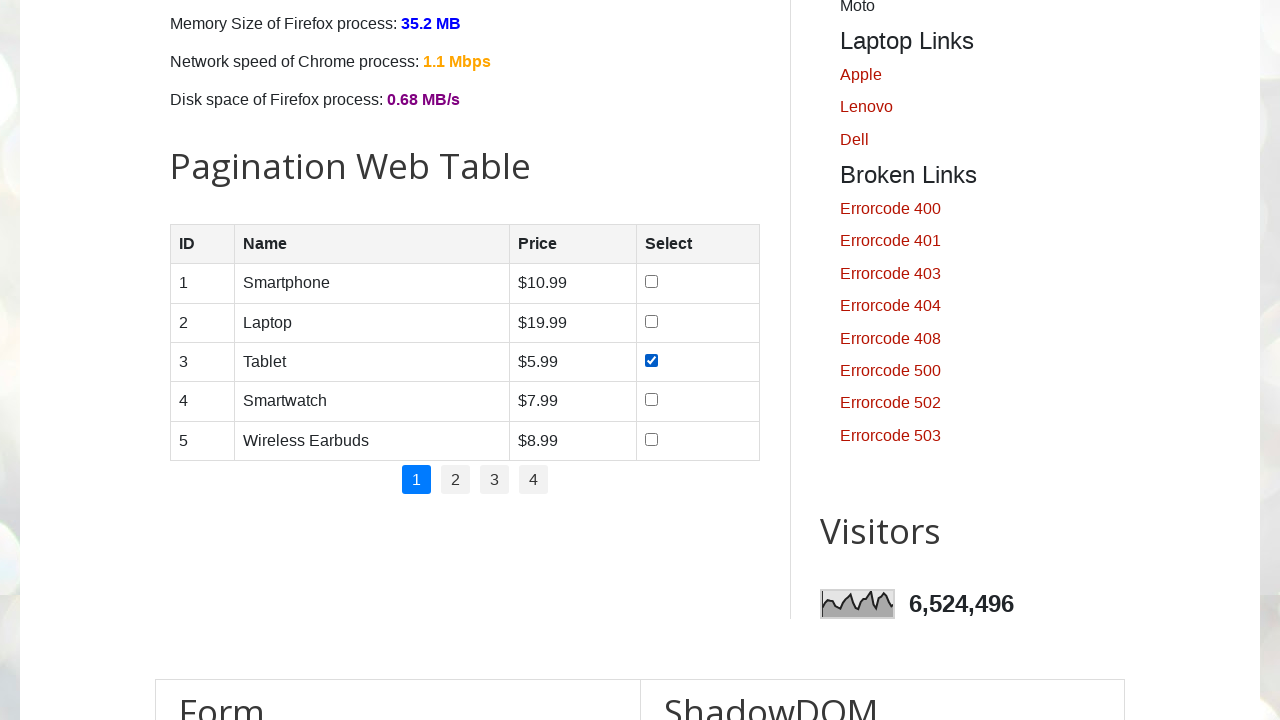

Found Smartphone product row in table
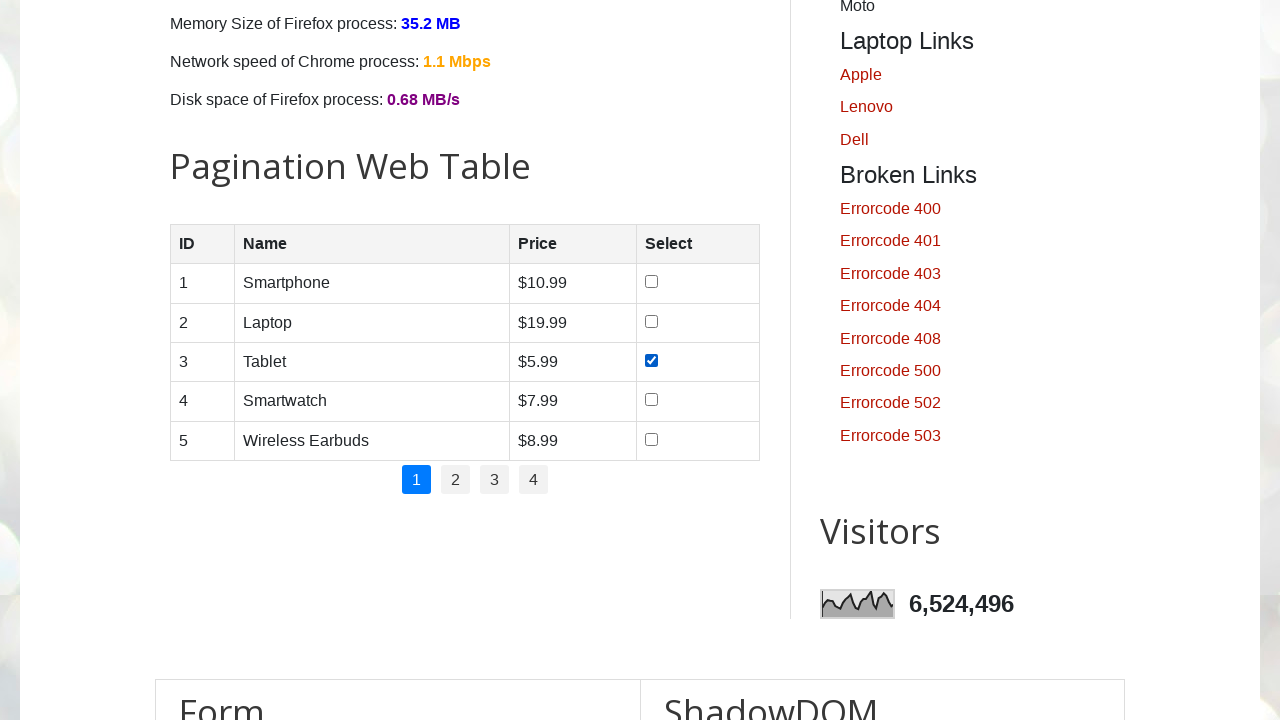

Checked checkbox for Smartphone product at (651, 282) on [id="productTable"] >> tbody tr >> internal:has-text="Smartphone"i >> internal:h
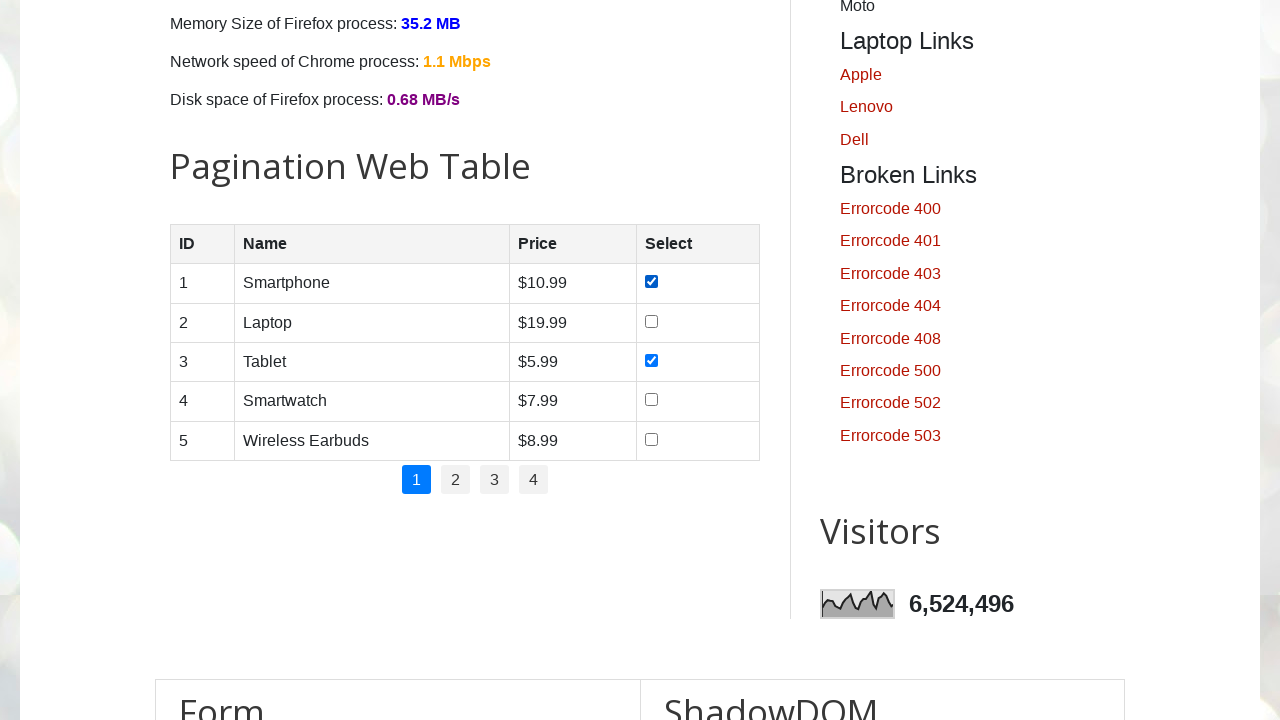

Found Wireless Earbuds product row in table
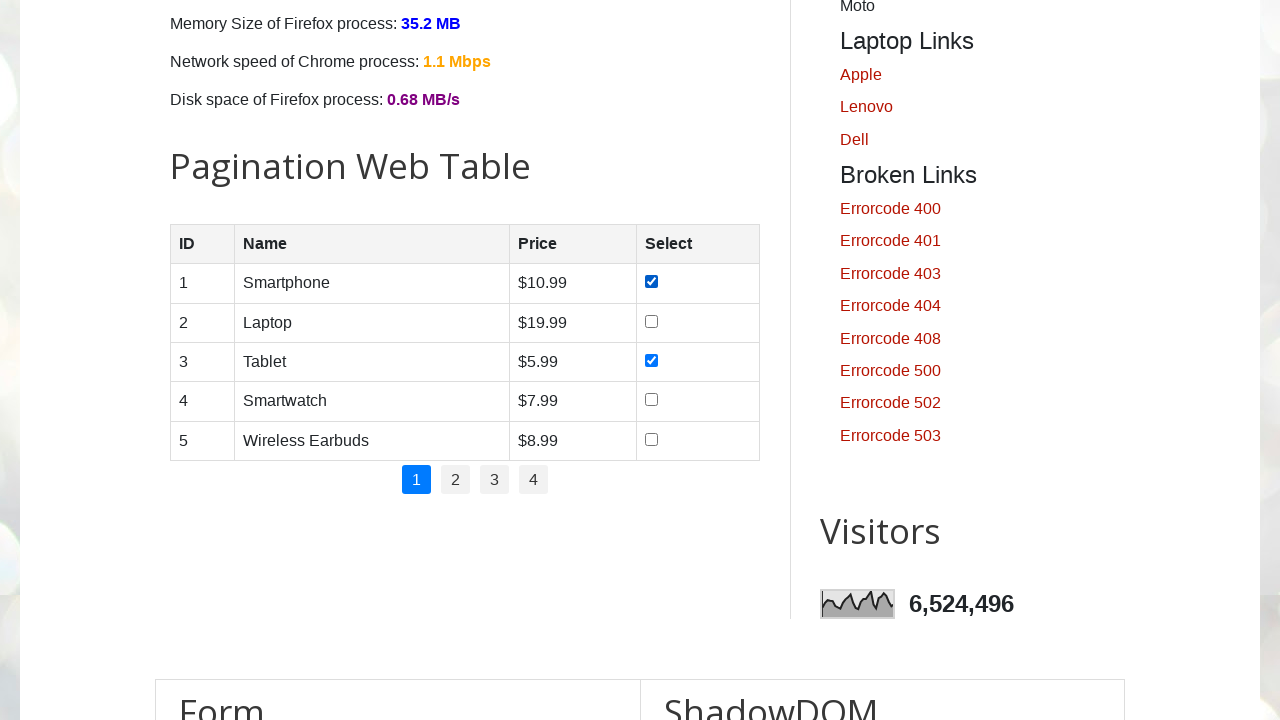

Checked checkbox for Wireless Earbuds product at (651, 439) on [id="productTable"] >> tbody tr >> internal:has-text="Wireless Earbuds"i >> inte
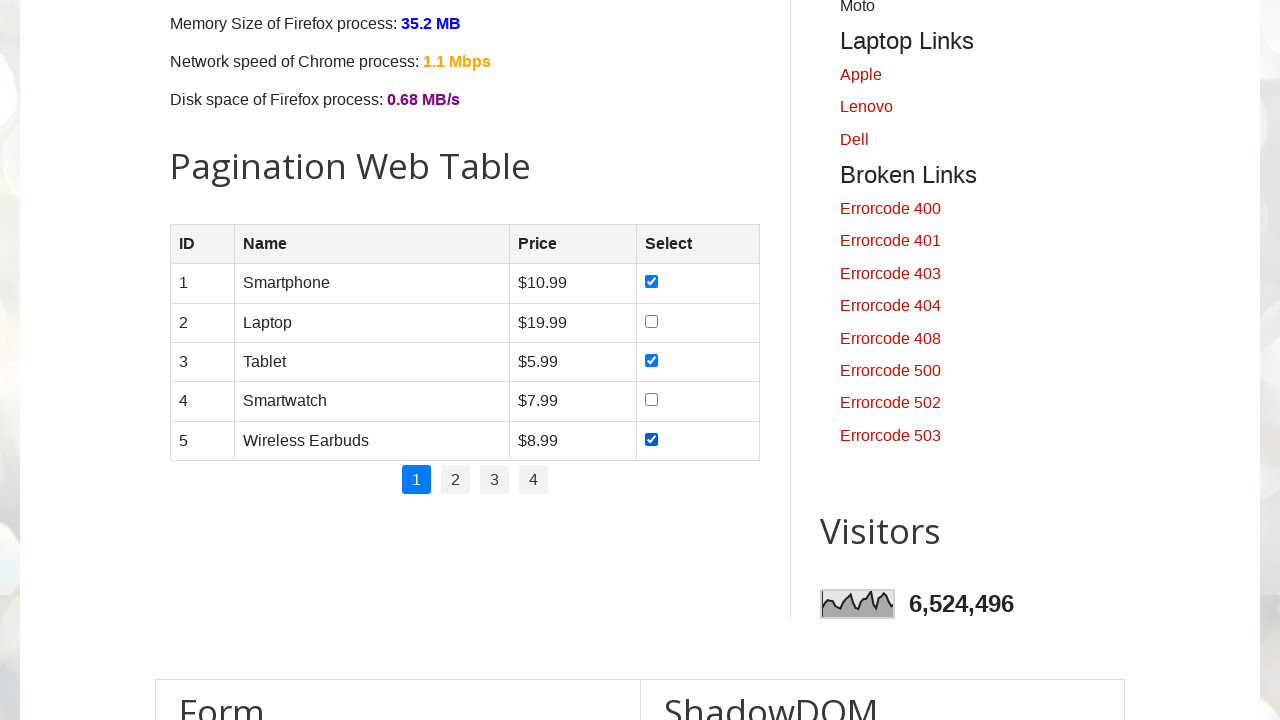

Located all pagination links
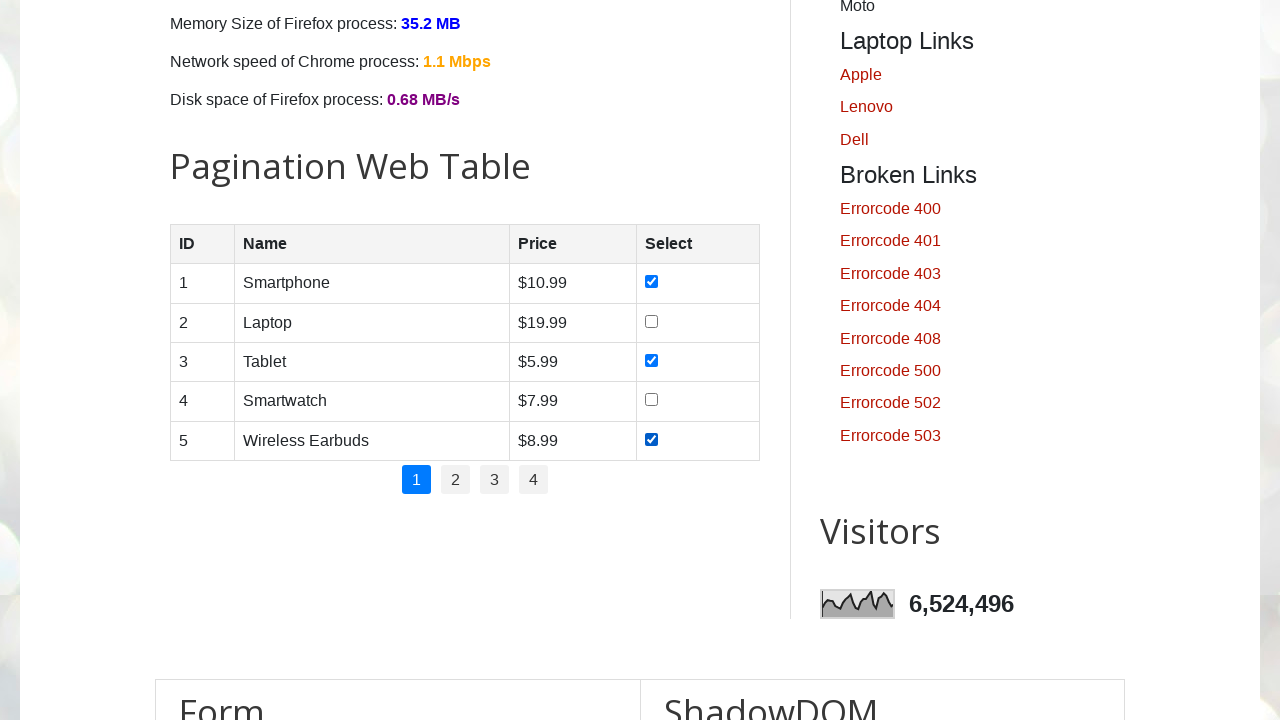

Retrieved pagination page count: 4 pages
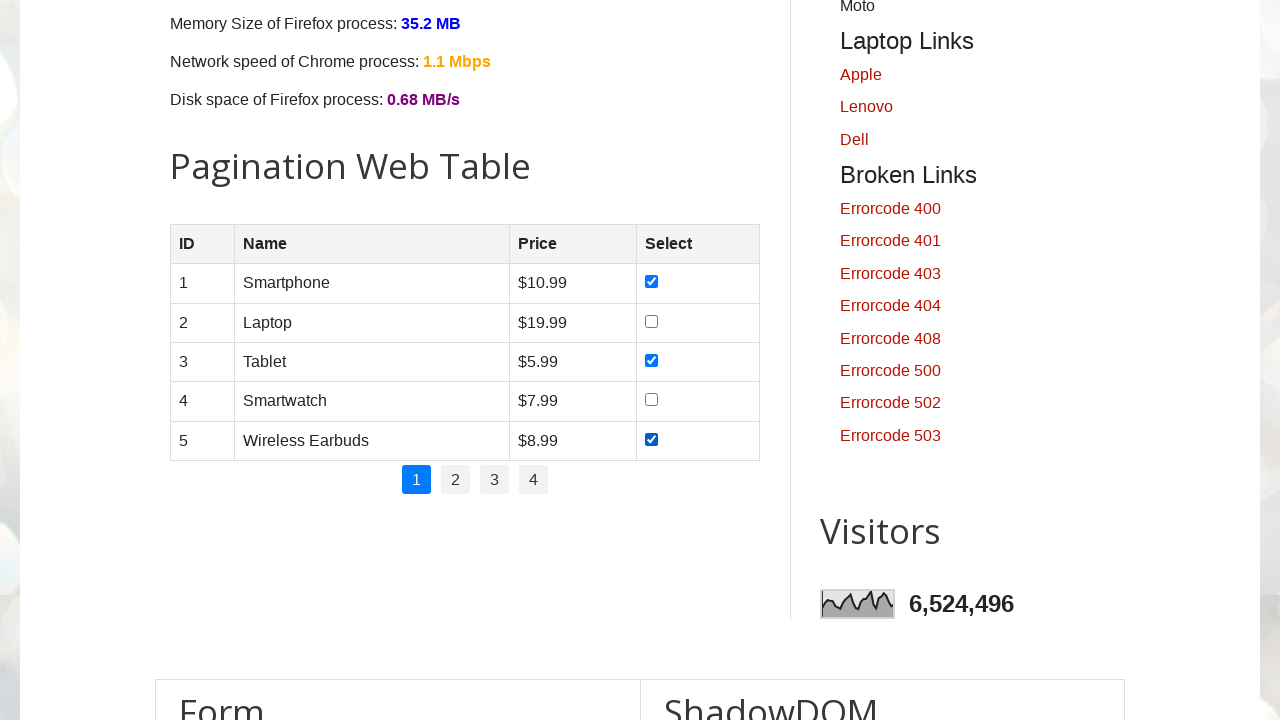

Clicked pagination link for page 2 at (456, 480) on .pagination li a >> nth=1
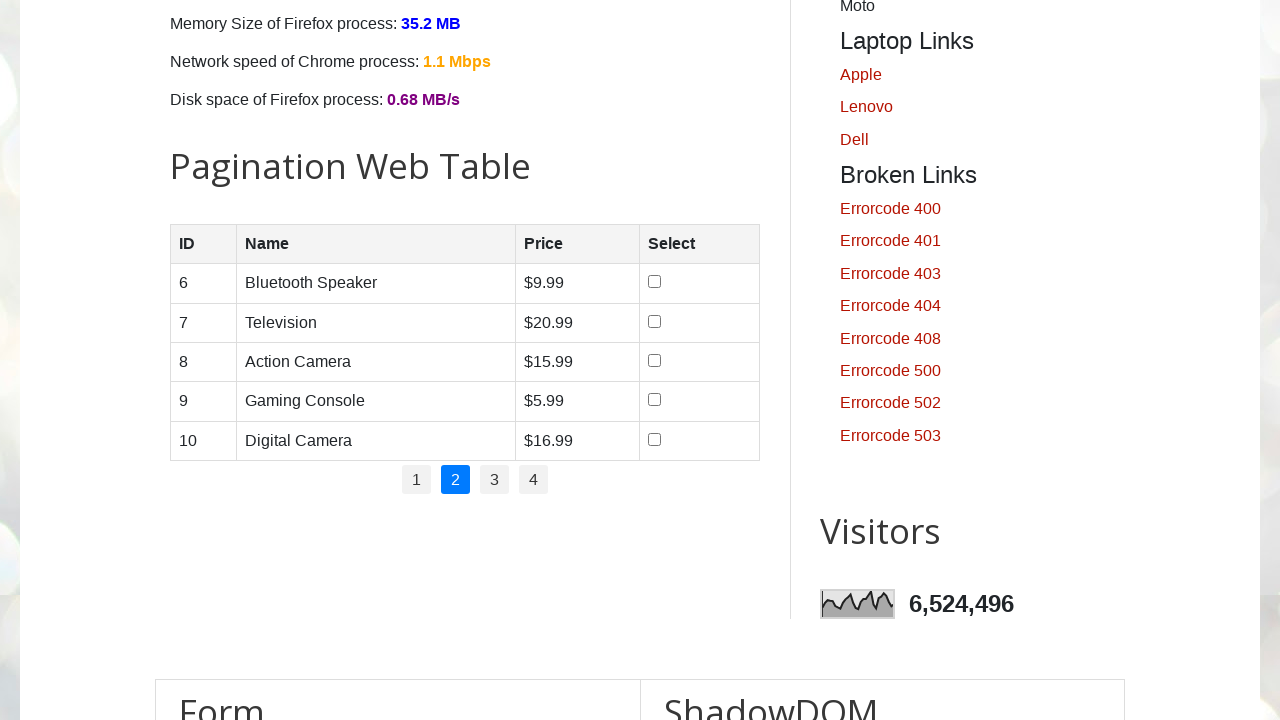

Waited for page 2 content to load
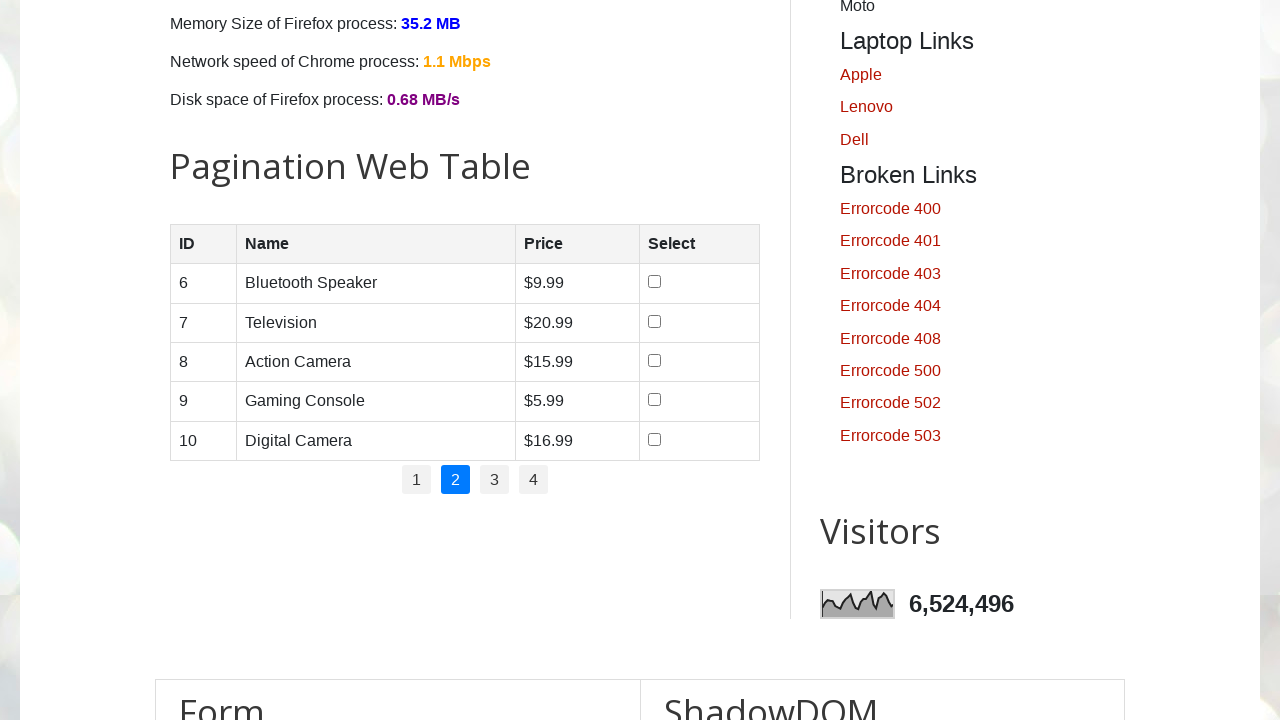

Clicked pagination link for page 3 at (494, 480) on .pagination li a >> nth=2
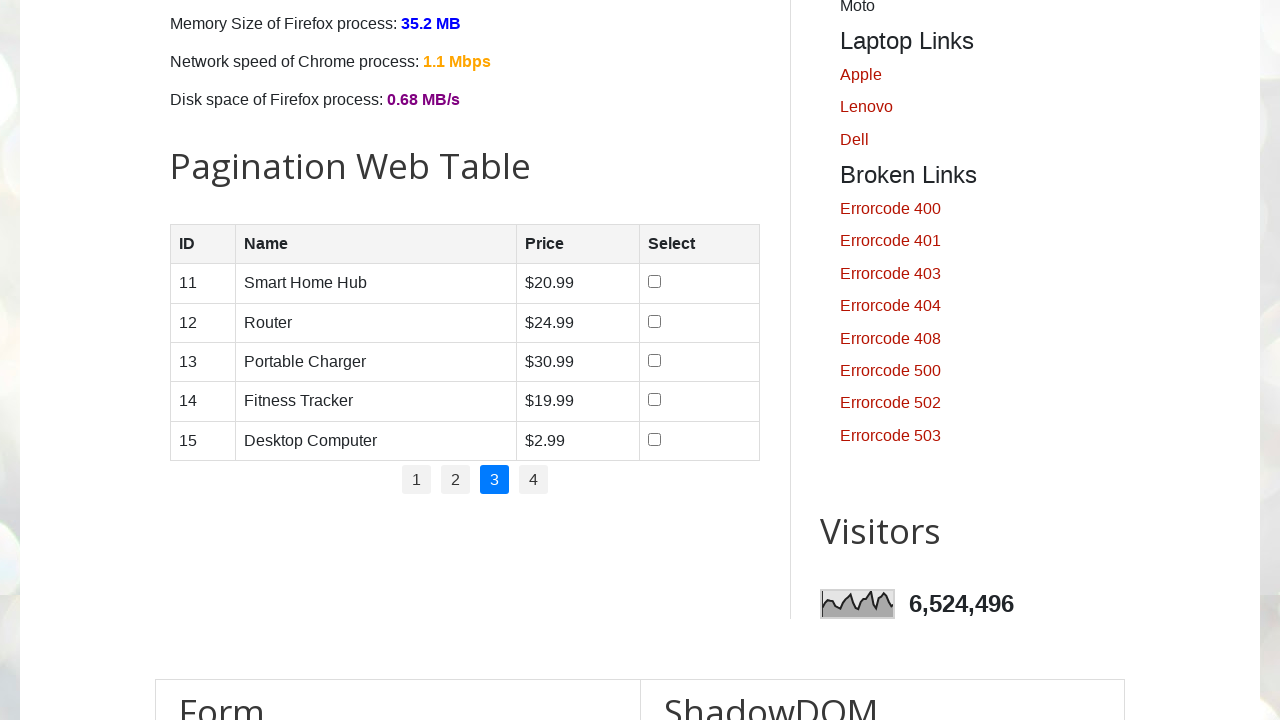

Waited for page 3 content to load
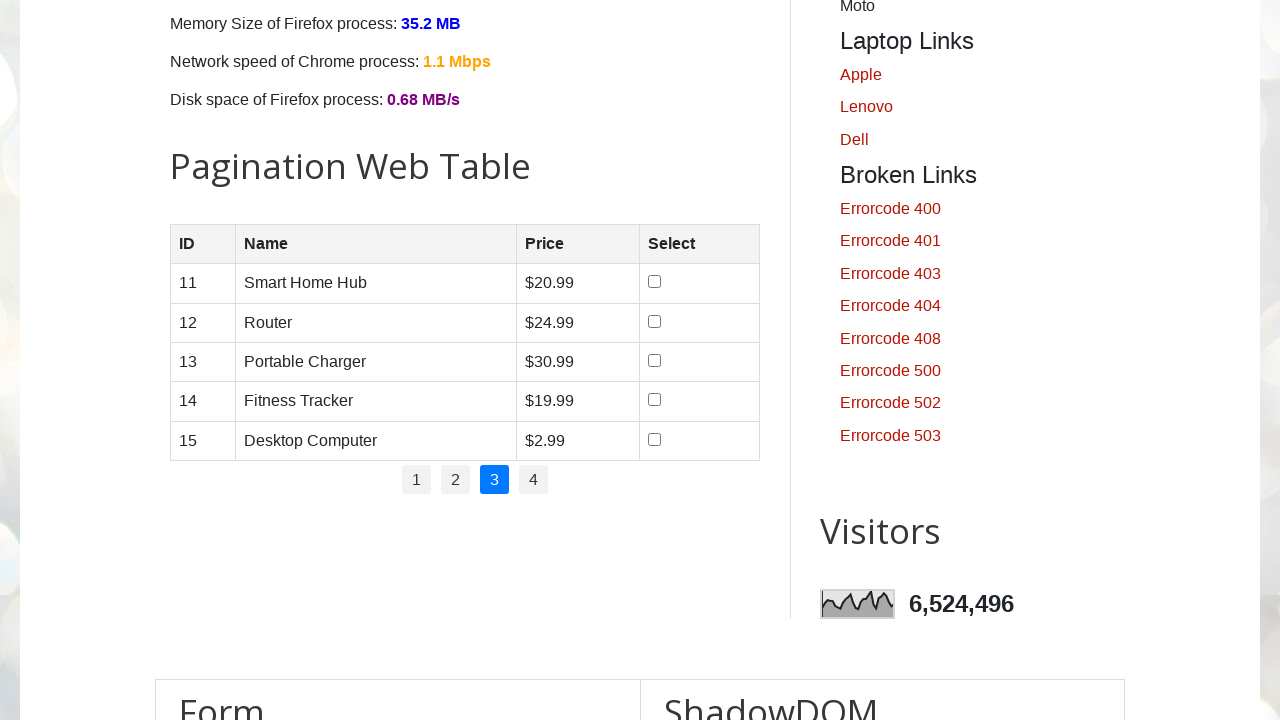

Clicked pagination link for page 4 at (534, 480) on .pagination li a >> nth=3
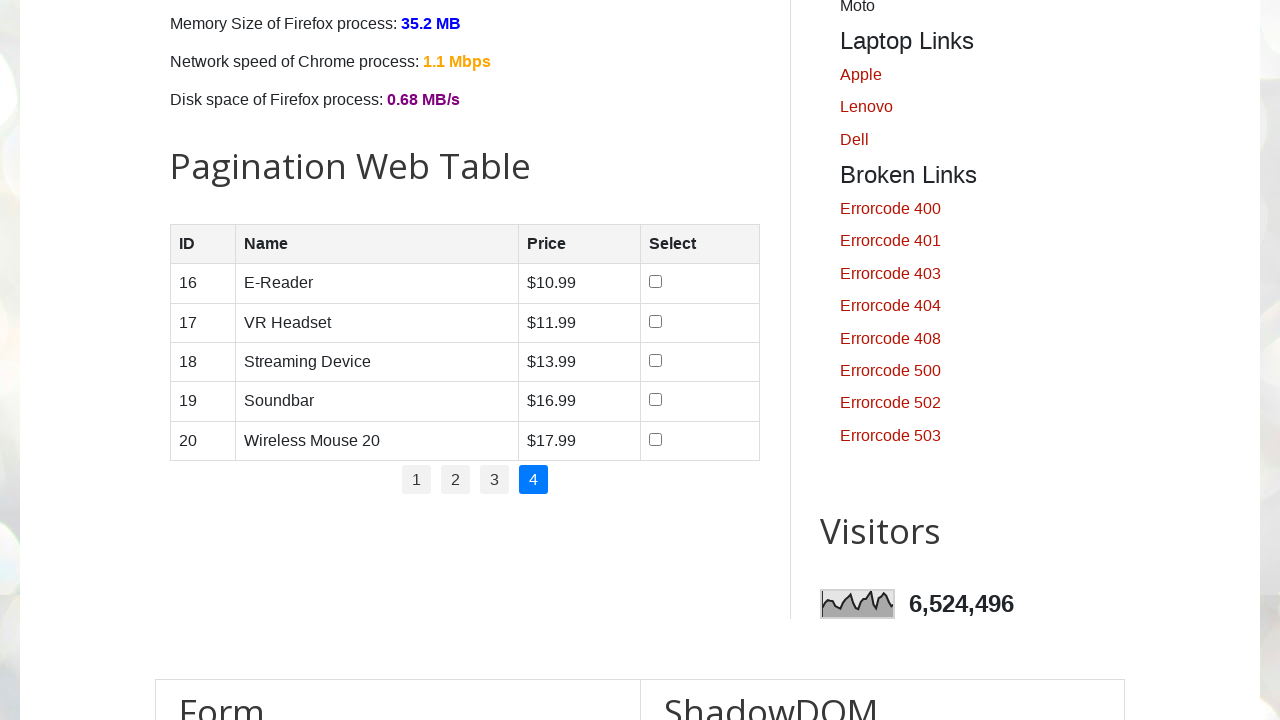

Waited for page 4 content to load
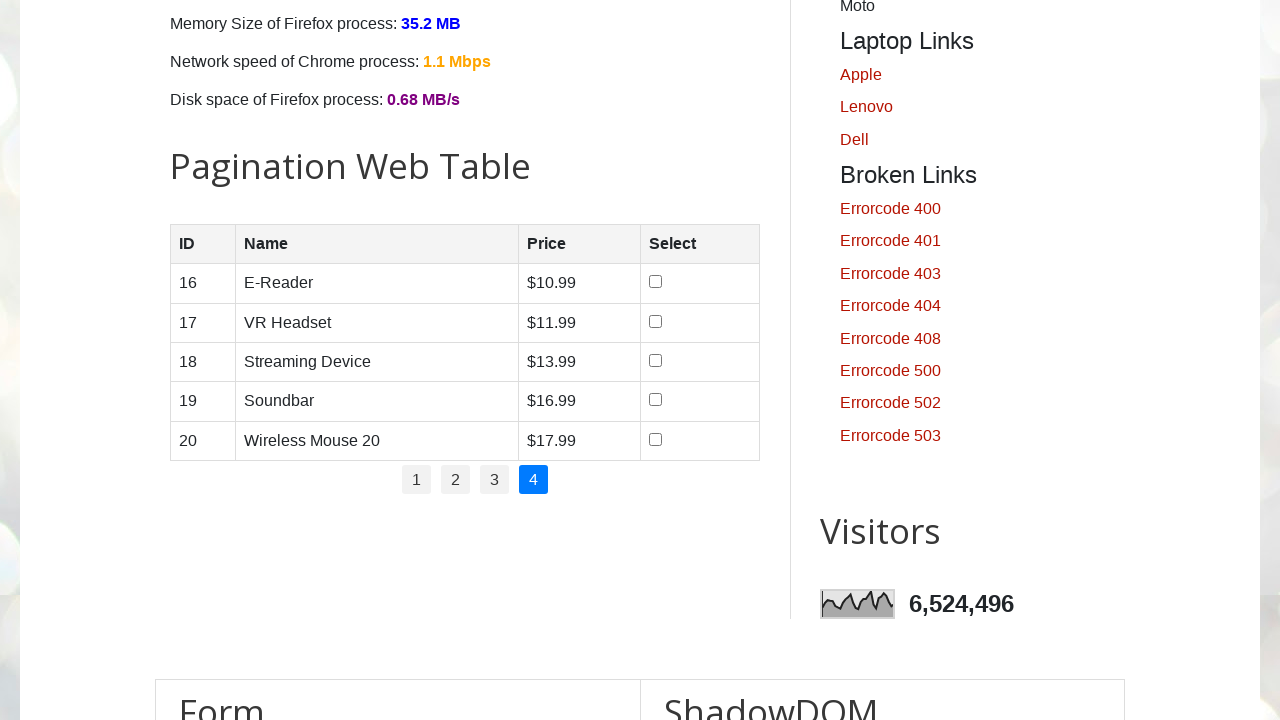

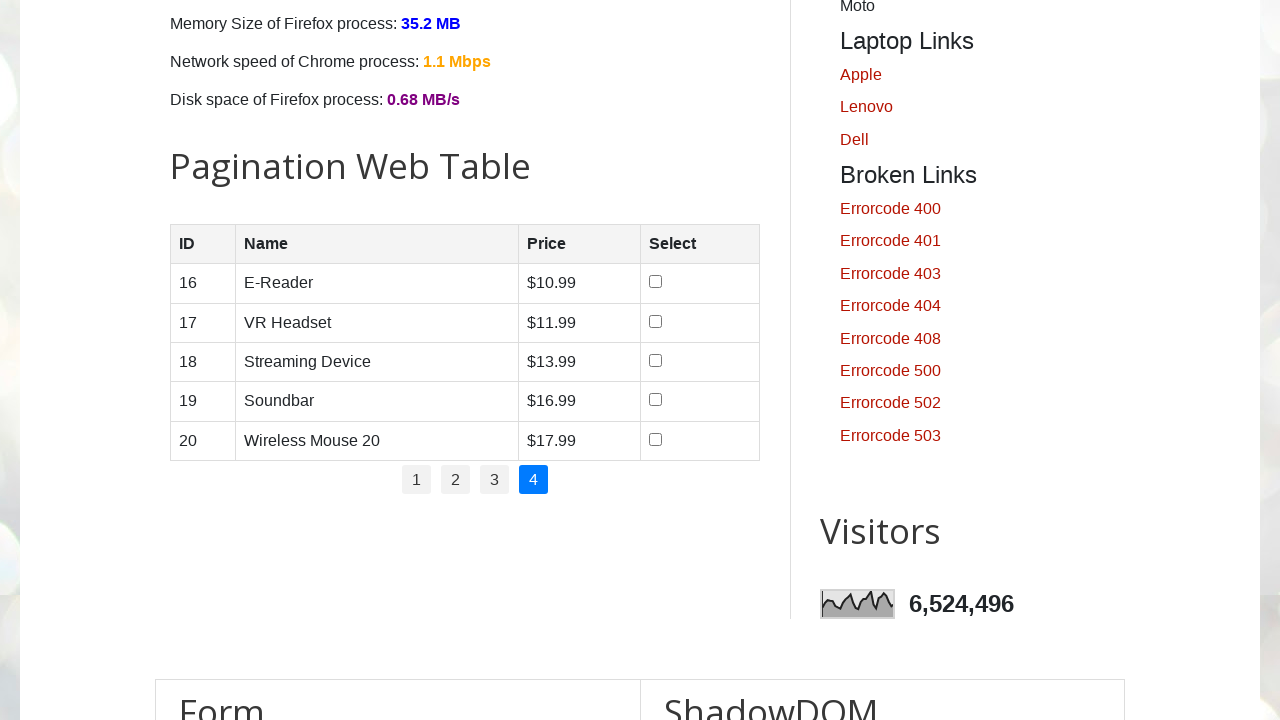